Tests getting text content from the hero subtitle element on the homepage

Starting URL: https://webdriver.io

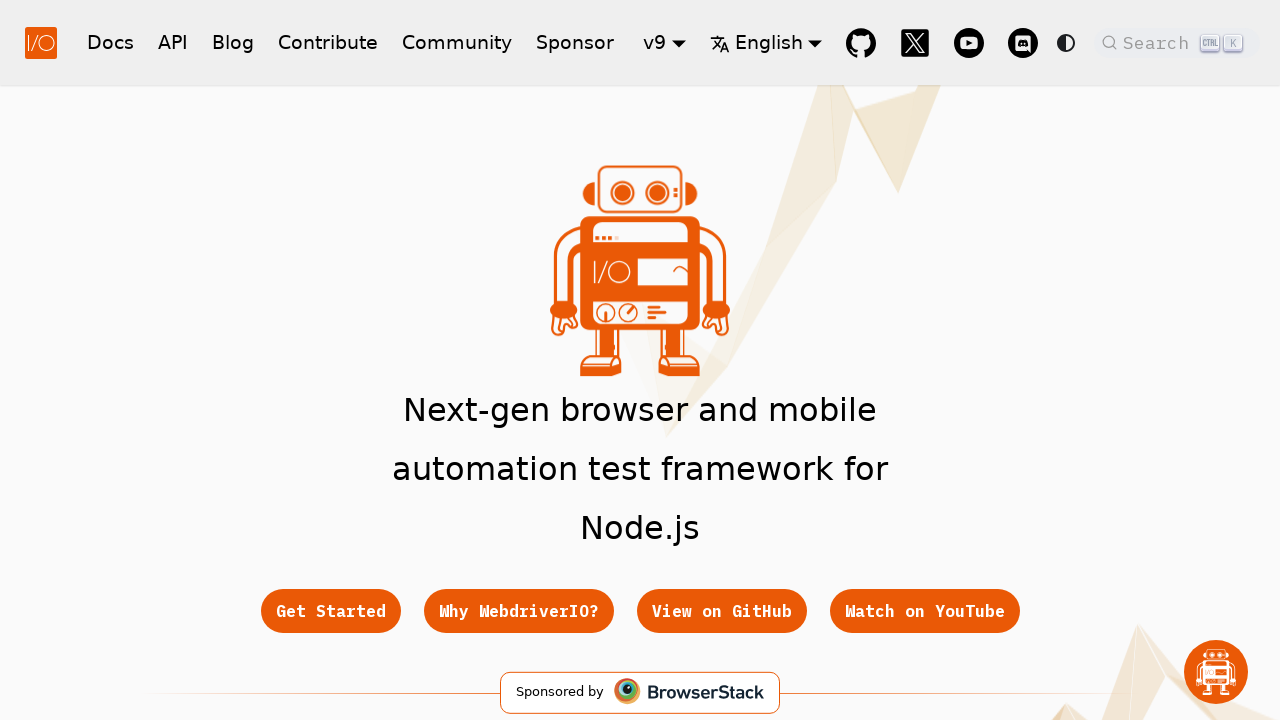

Navigated to https://webdriver.io homepage
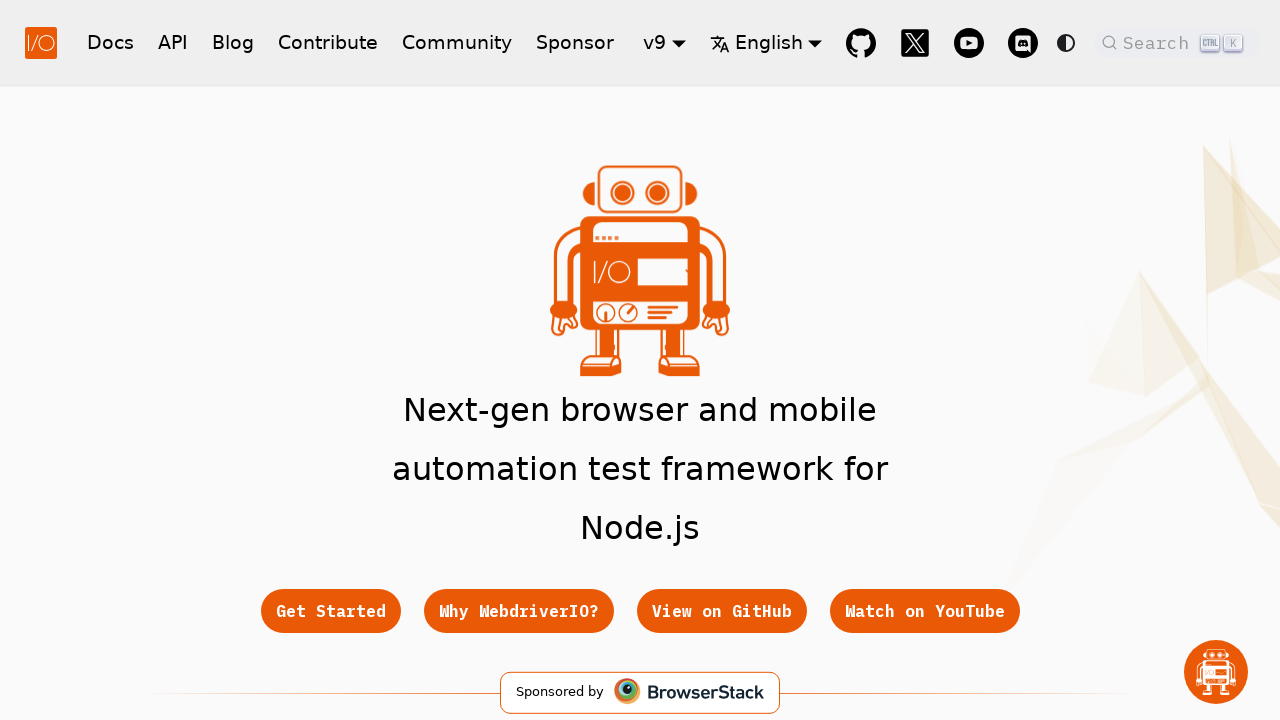

Hero subtitle element loaded and is visible
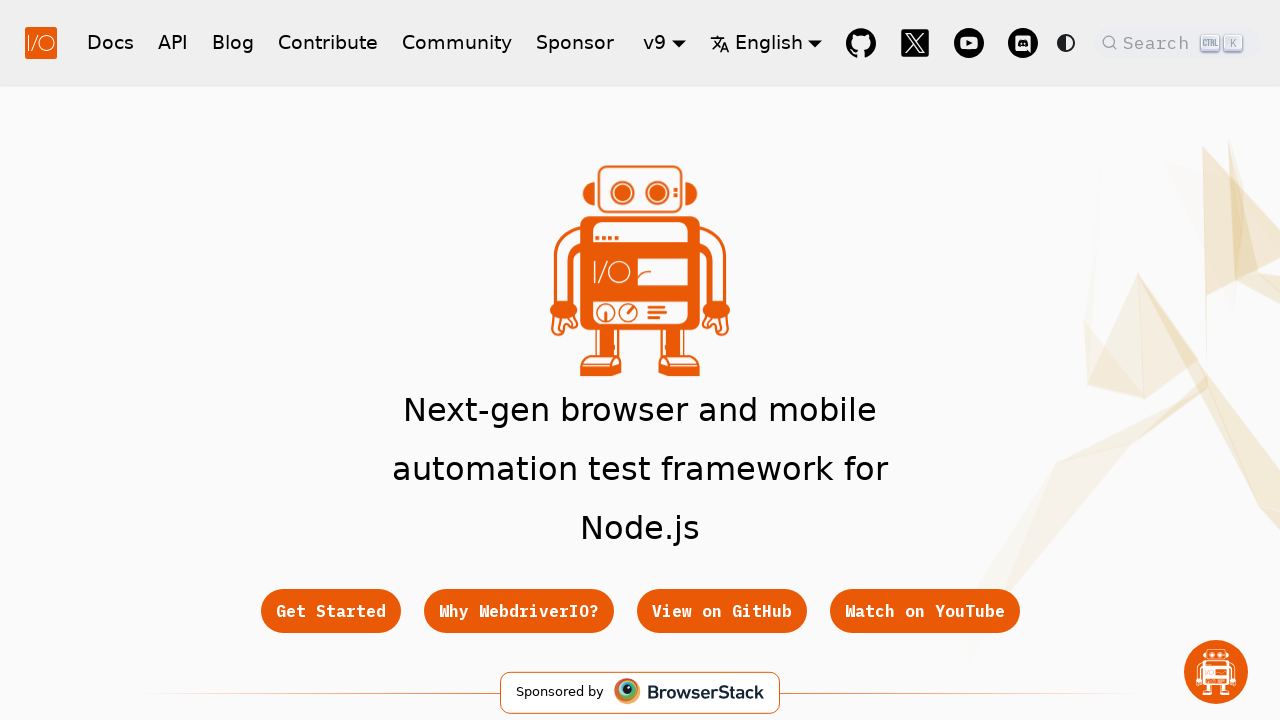

Verified hero subtitle contains expected text: 'Next-gen browser and mobile automation test framework for Node.js'
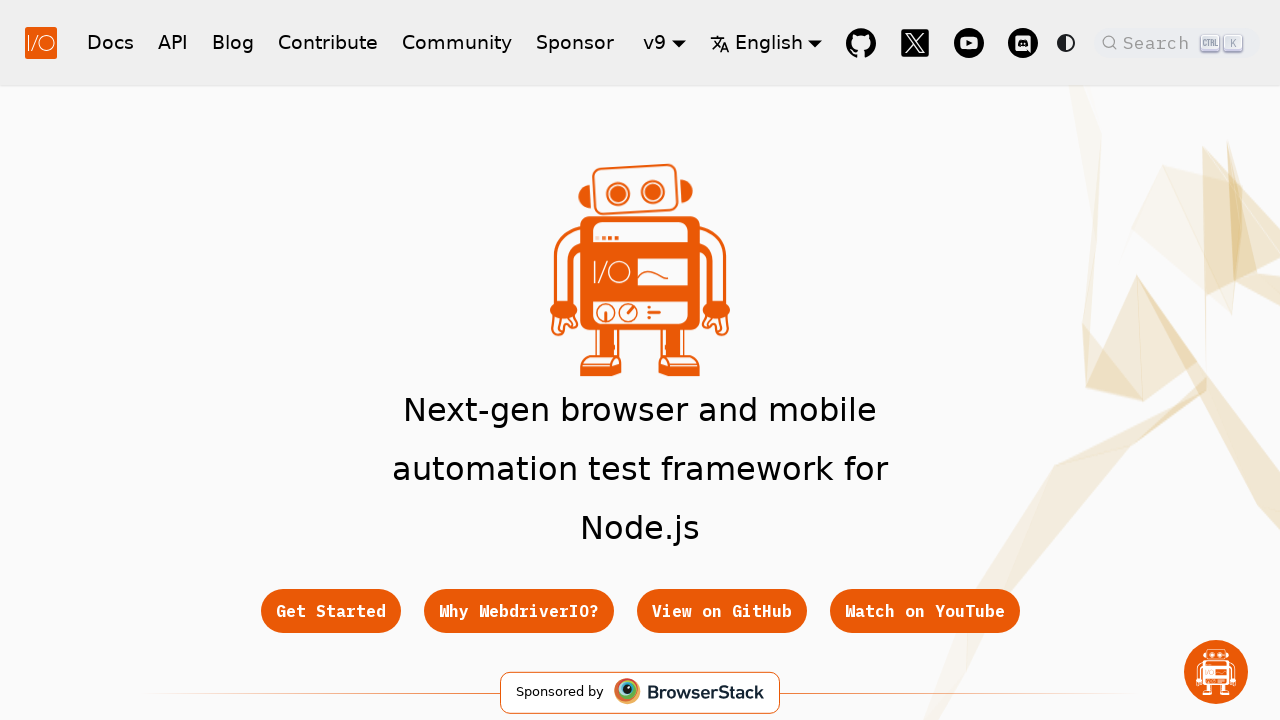

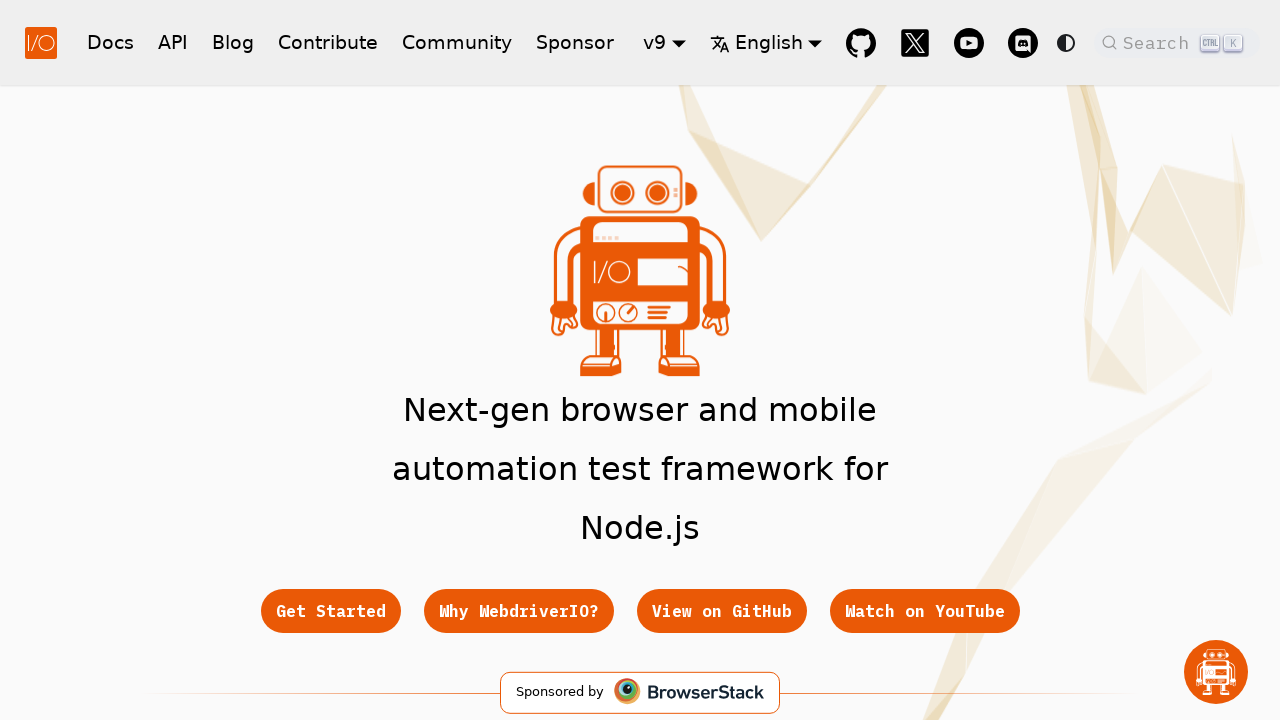